Navigates to the AJIO shopping website and verifies the page loads successfully. The original test demonstrates disabling browser notifications.

Starting URL: https://www.ajio.com/

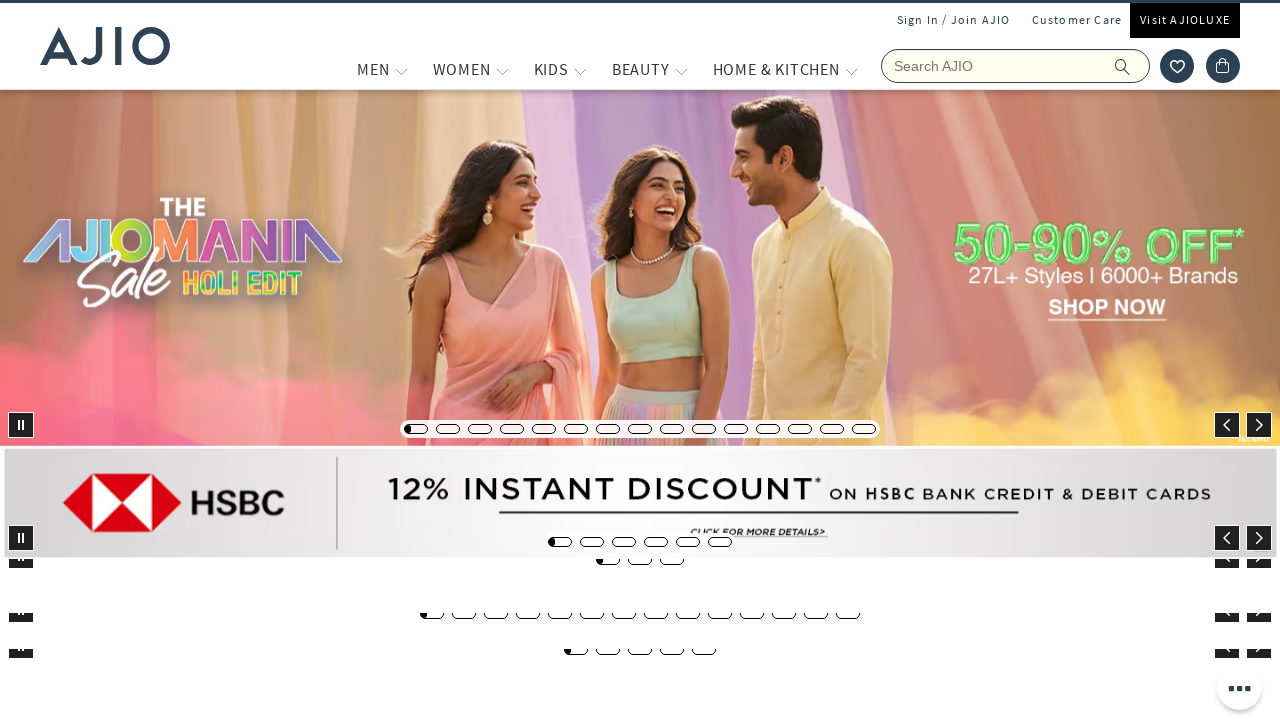

Page loaded with domcontentloaded state
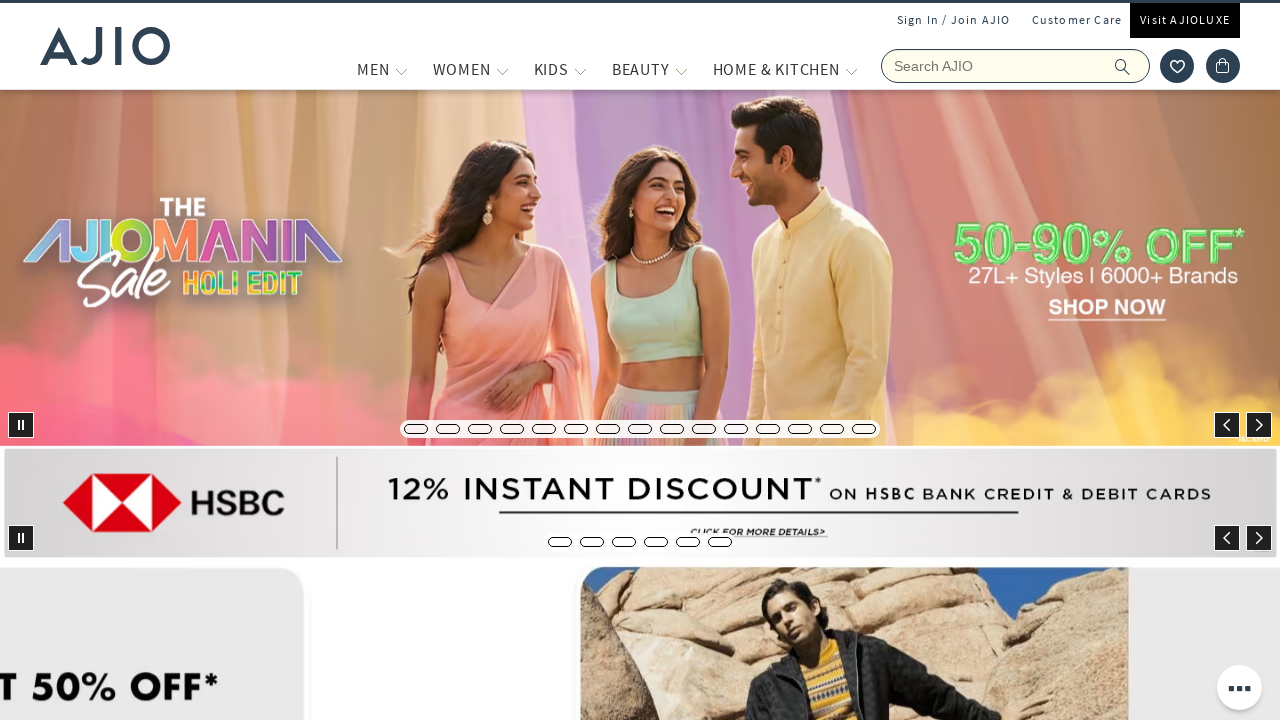

Waited 2 seconds for dynamic content to render
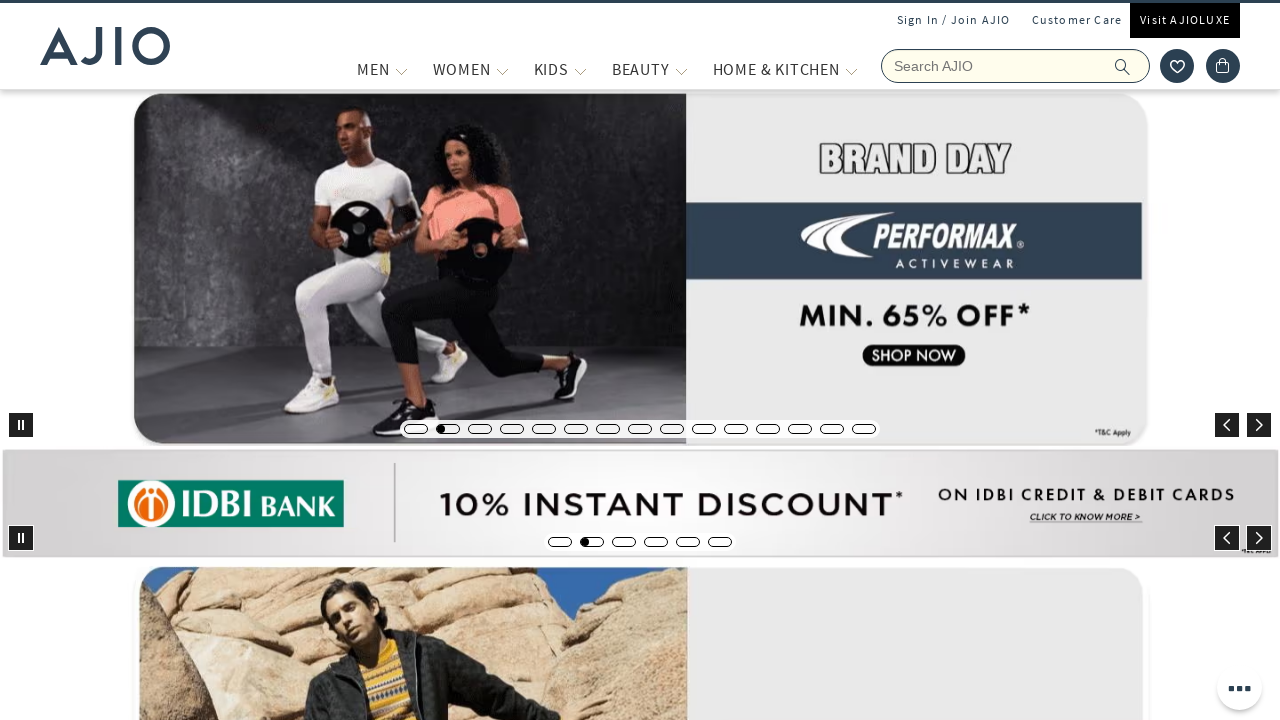

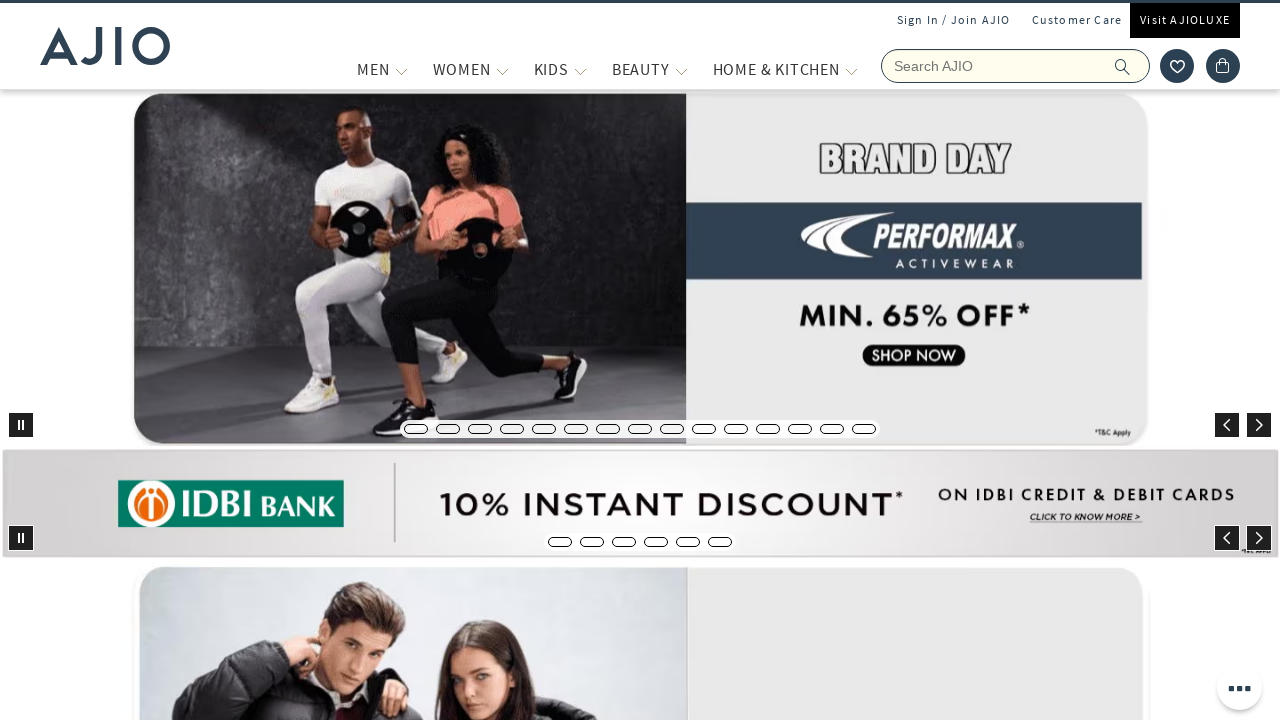